Tests basic navigation by loading the homepage, clicking the "about" link, and verifying the page loads successfully by checking page titles.

Starting URL: http://v1.training-support.net/

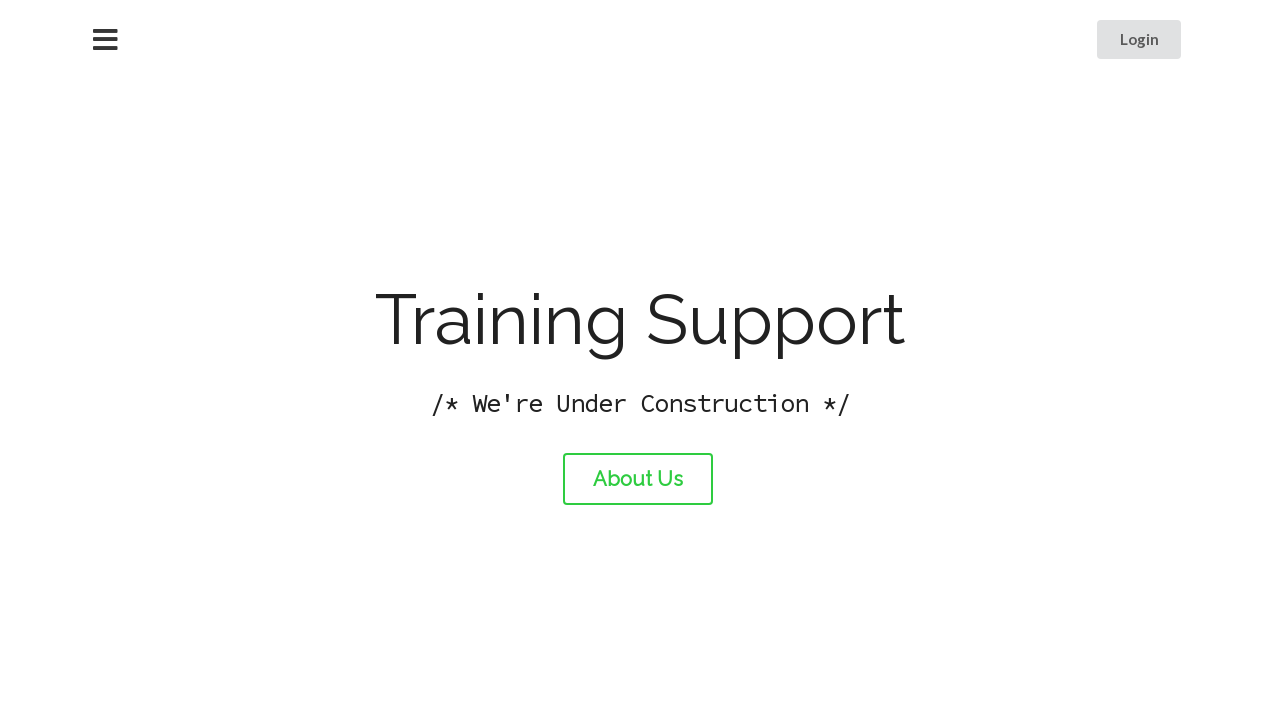

Retrieved initial page title from homepage
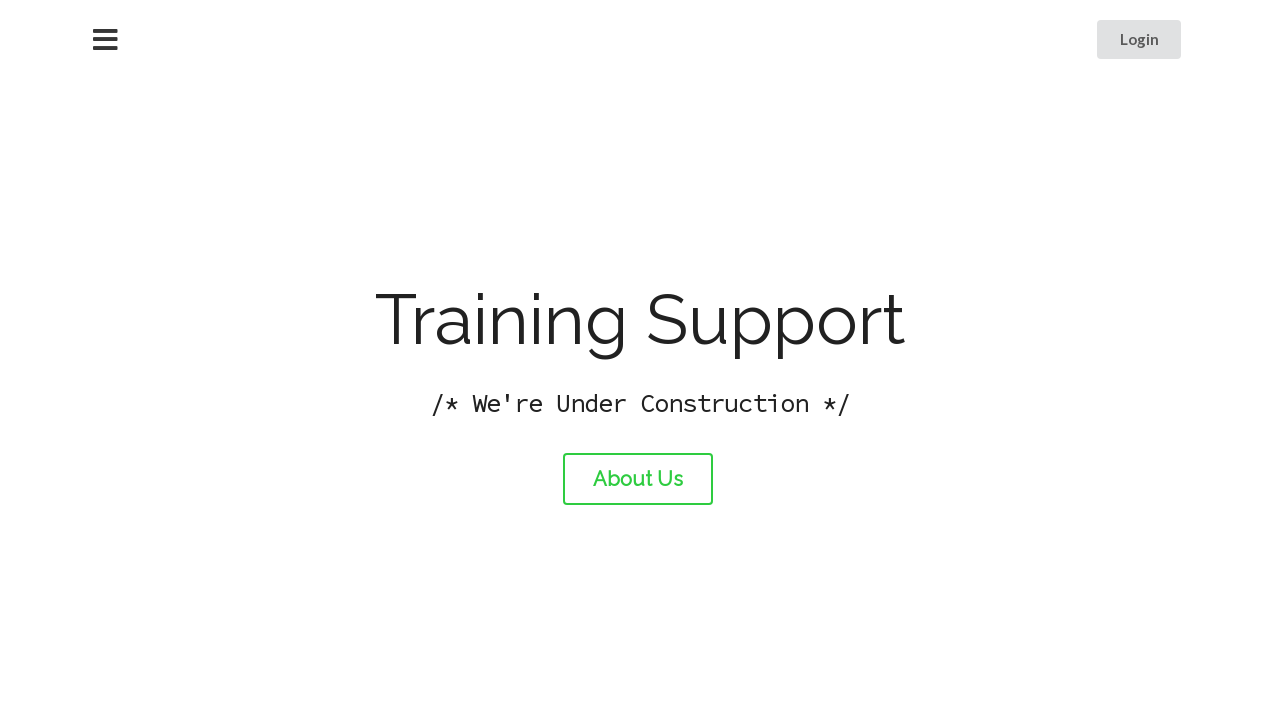

Clicked the 'about' link at (638, 479) on #about-link
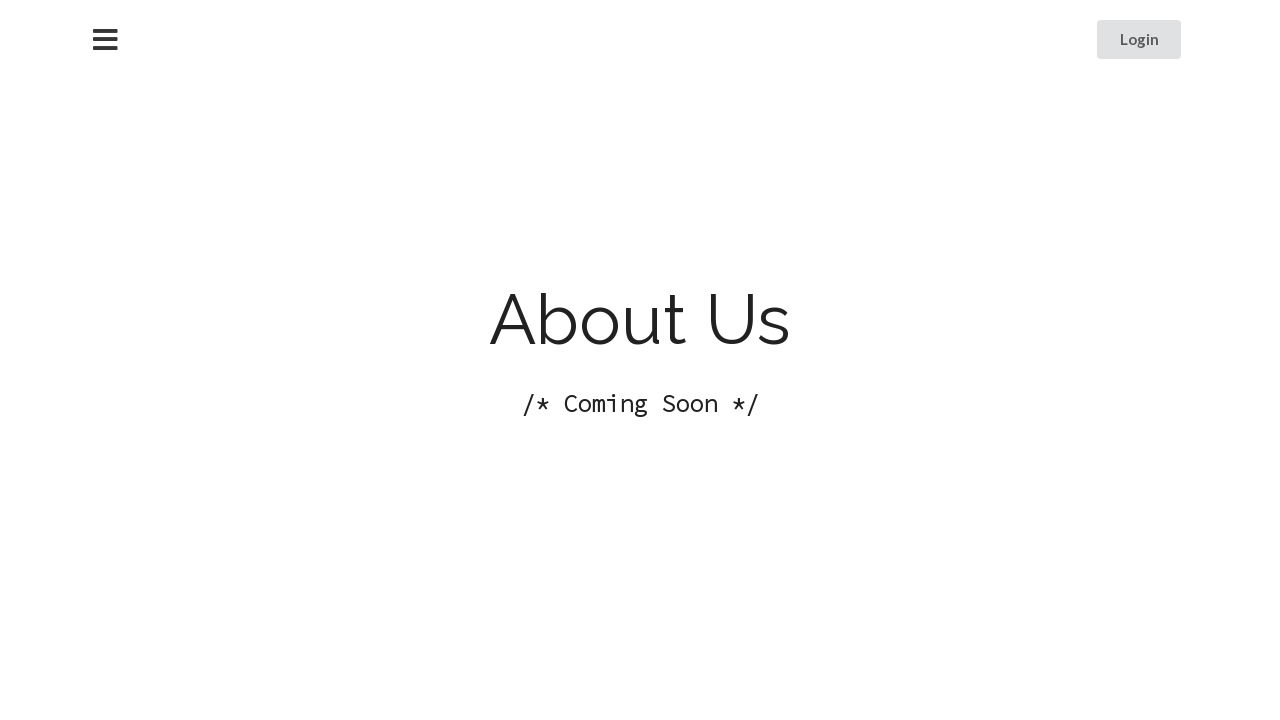

About page loaded successfully
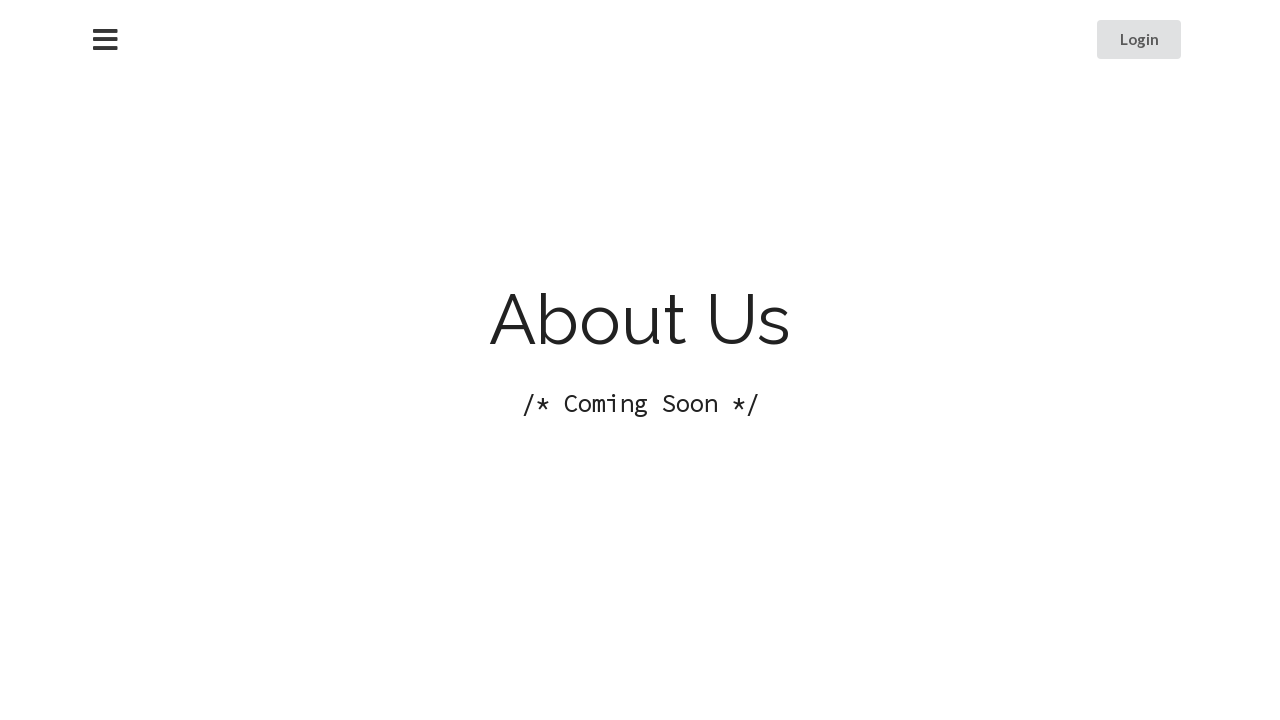

Retrieved page title from about page
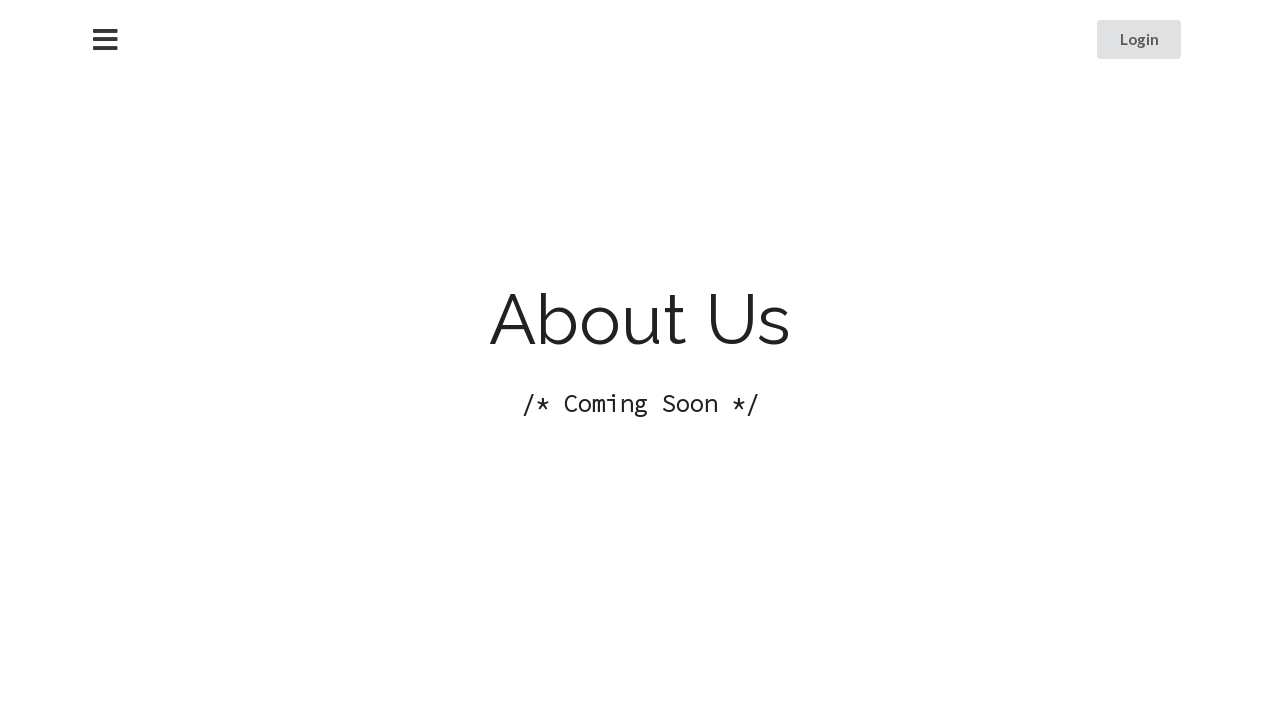

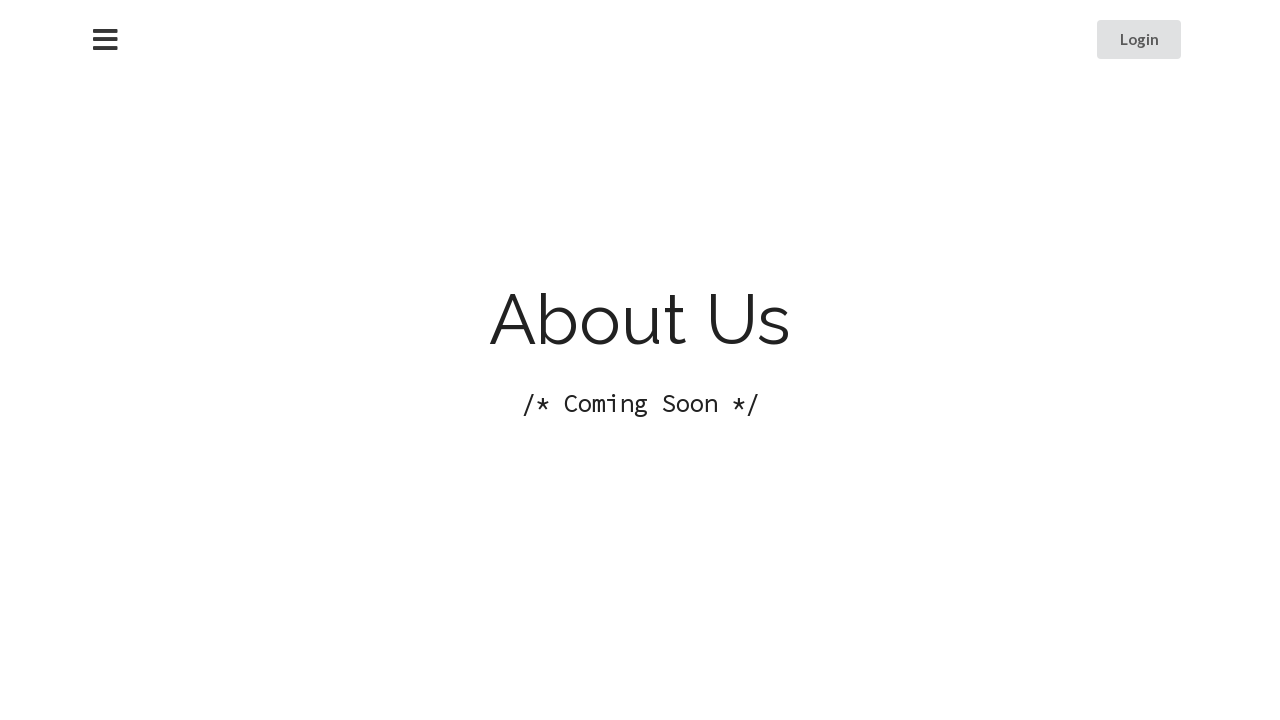